Navigates to YouTube homepage and waits for the content wrapper element to load, then checks window handles

Starting URL: https://www.youtube.com

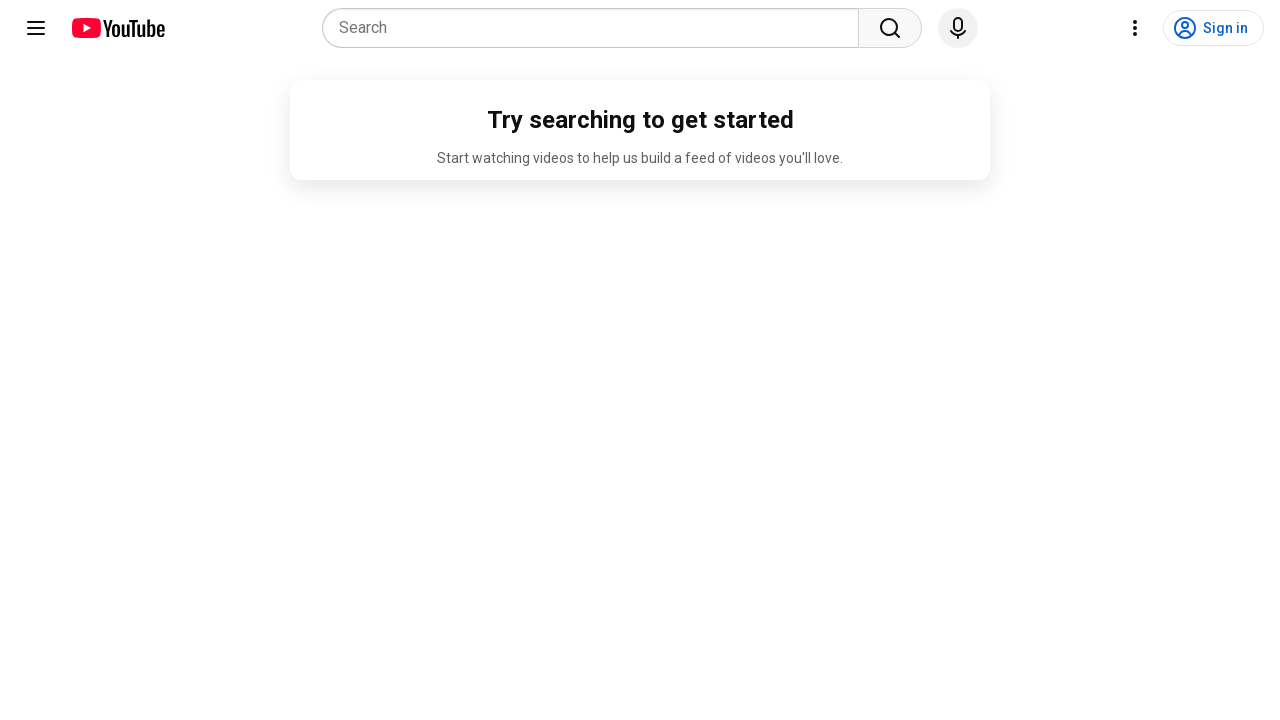

Navigated to YouTube homepage
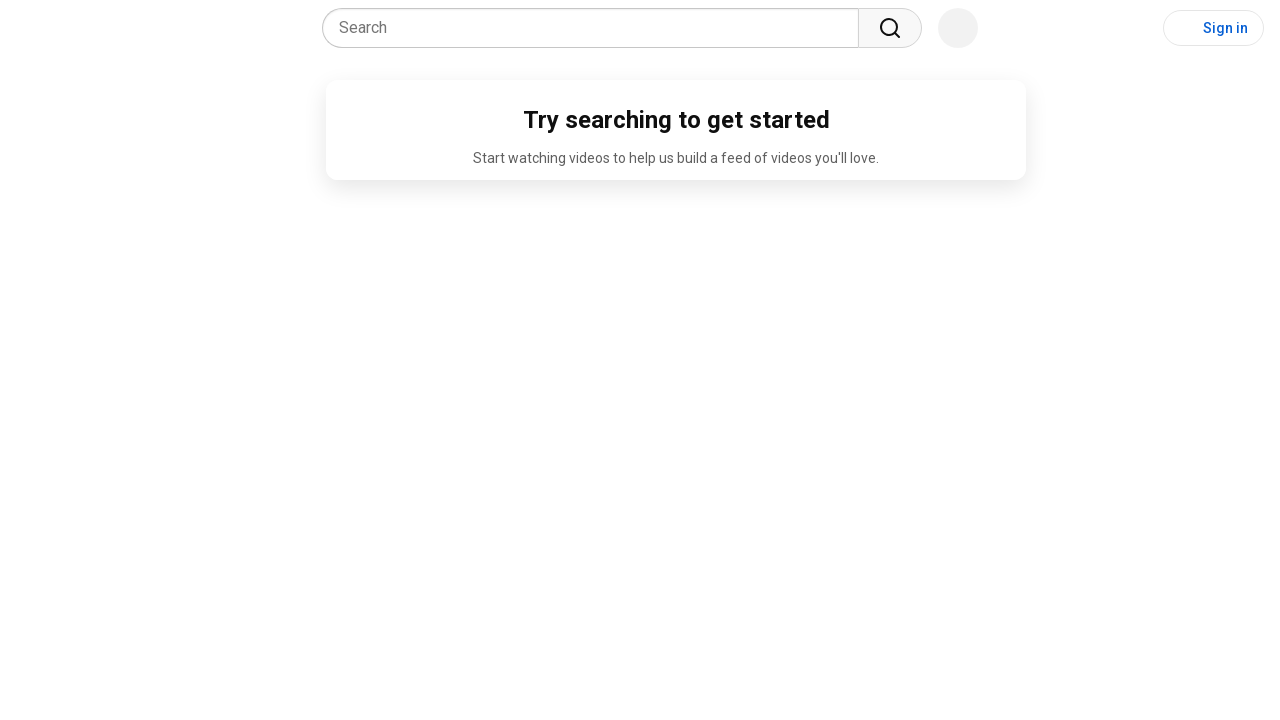

Content wrapper element loaded and visible
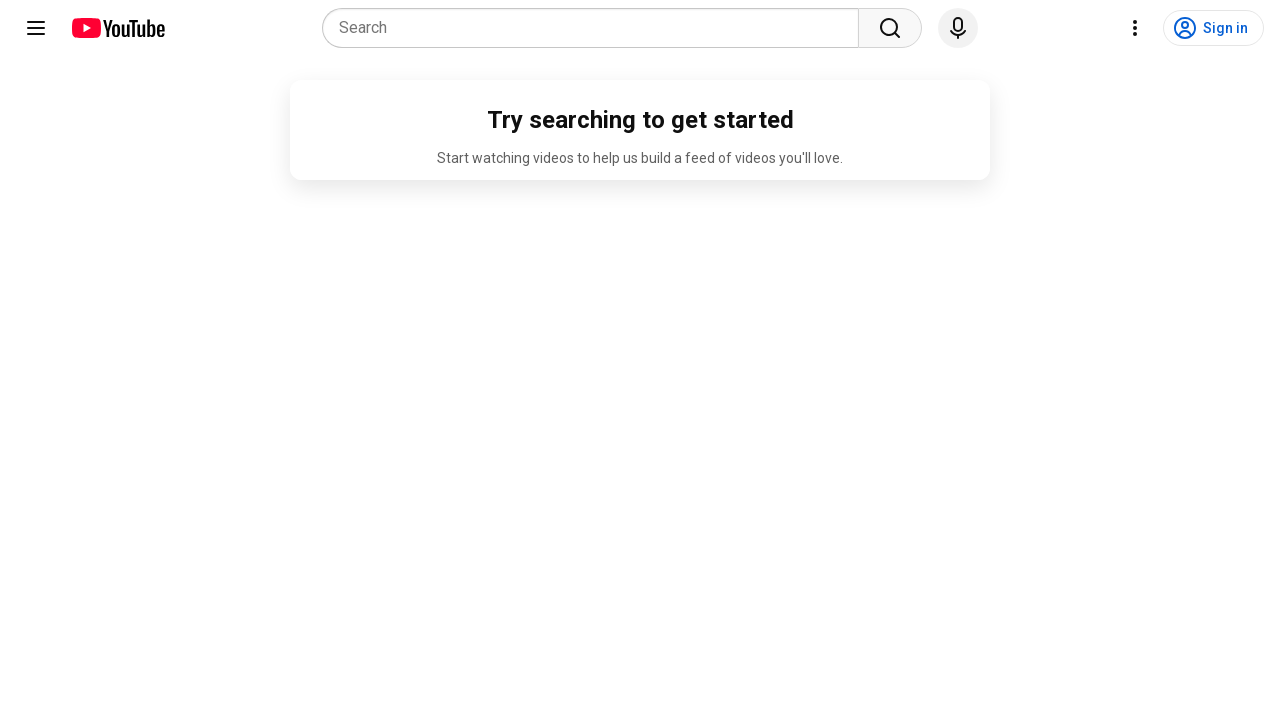

Checked window handles - found 1 window(s)
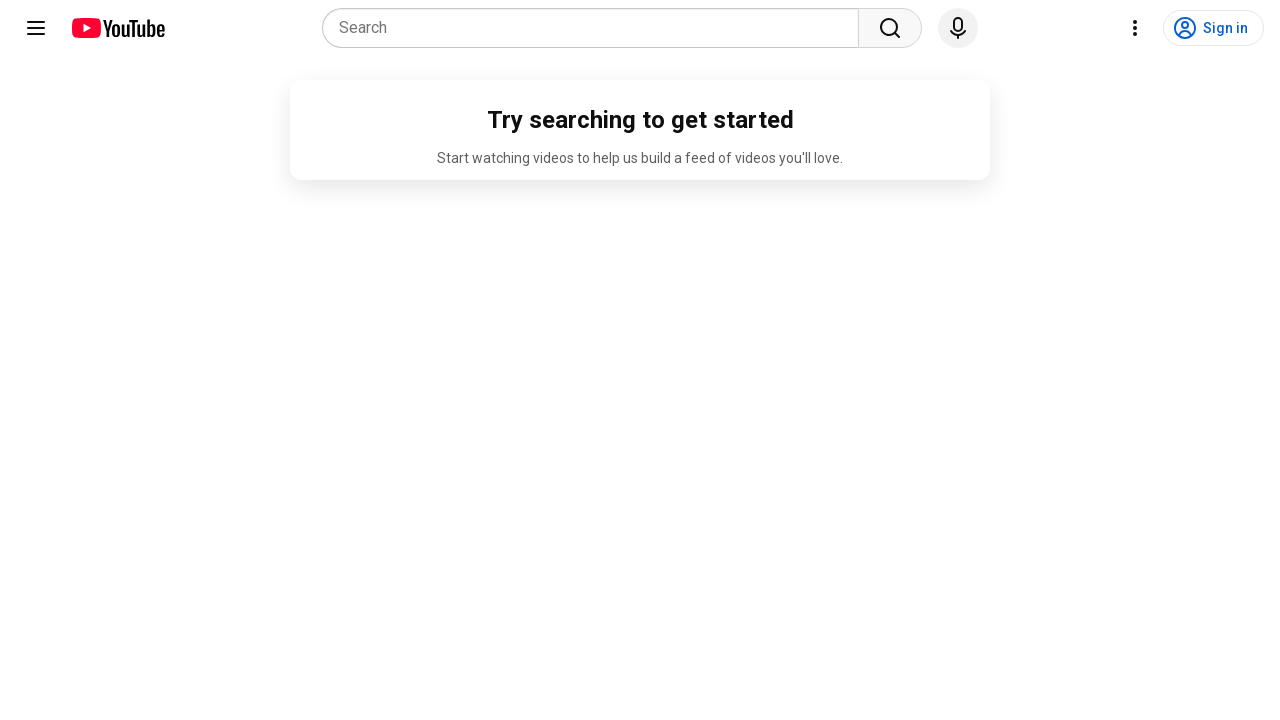

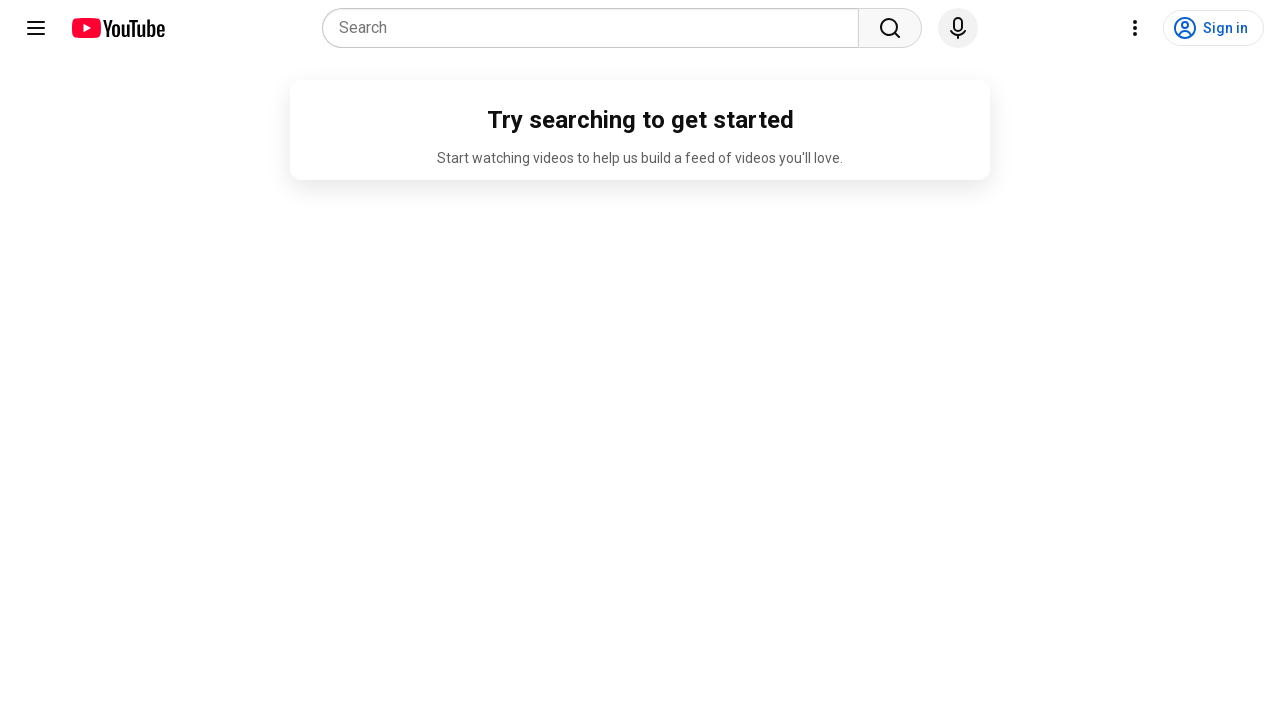